Performs a drag and drop action from a draggable element to a droppable target element

Starting URL: https://crossbrowsertesting.github.io/drag-and-drop

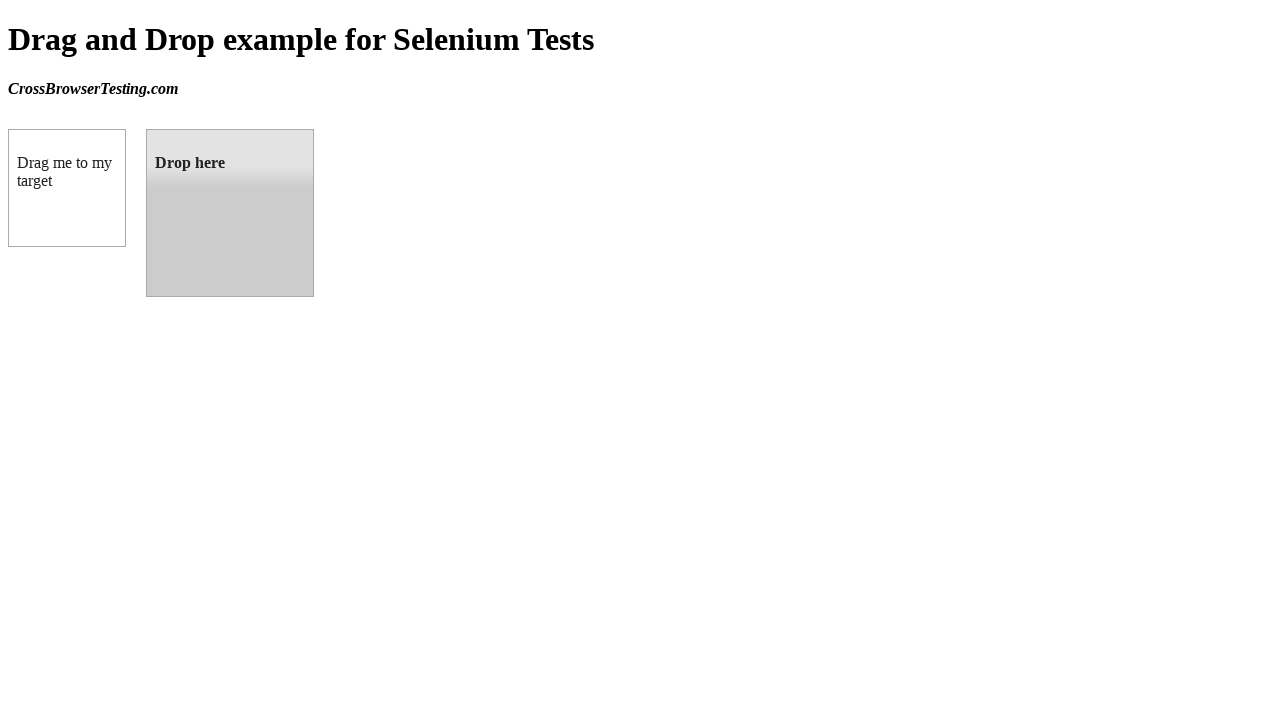

Waited for draggable element to load
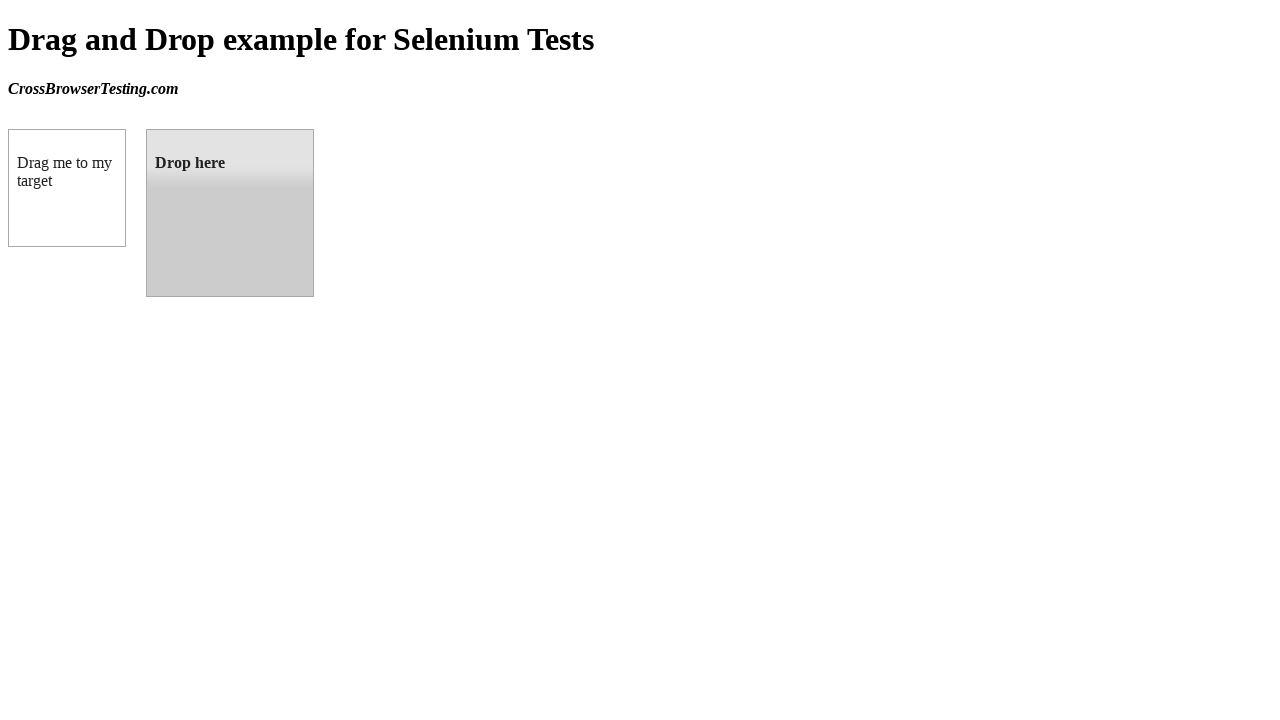

Waited for droppable target element to load
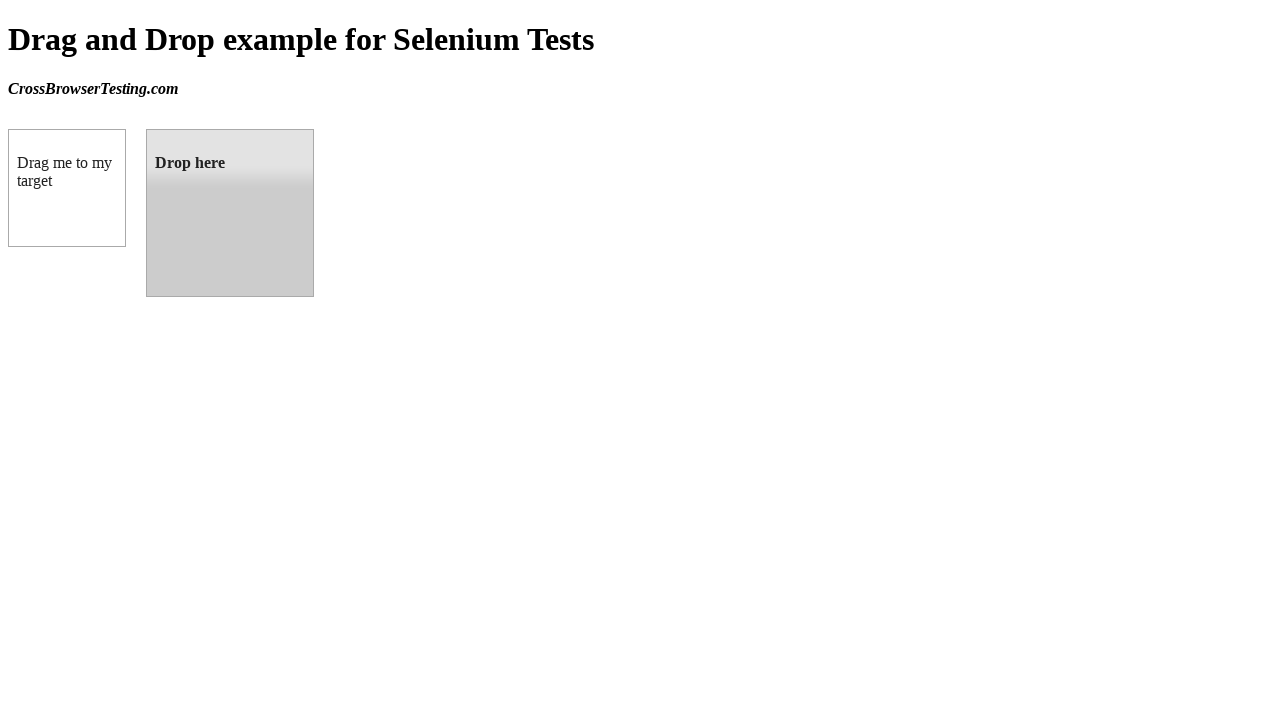

Performed drag and drop action from draggable element to droppable target at (230, 213)
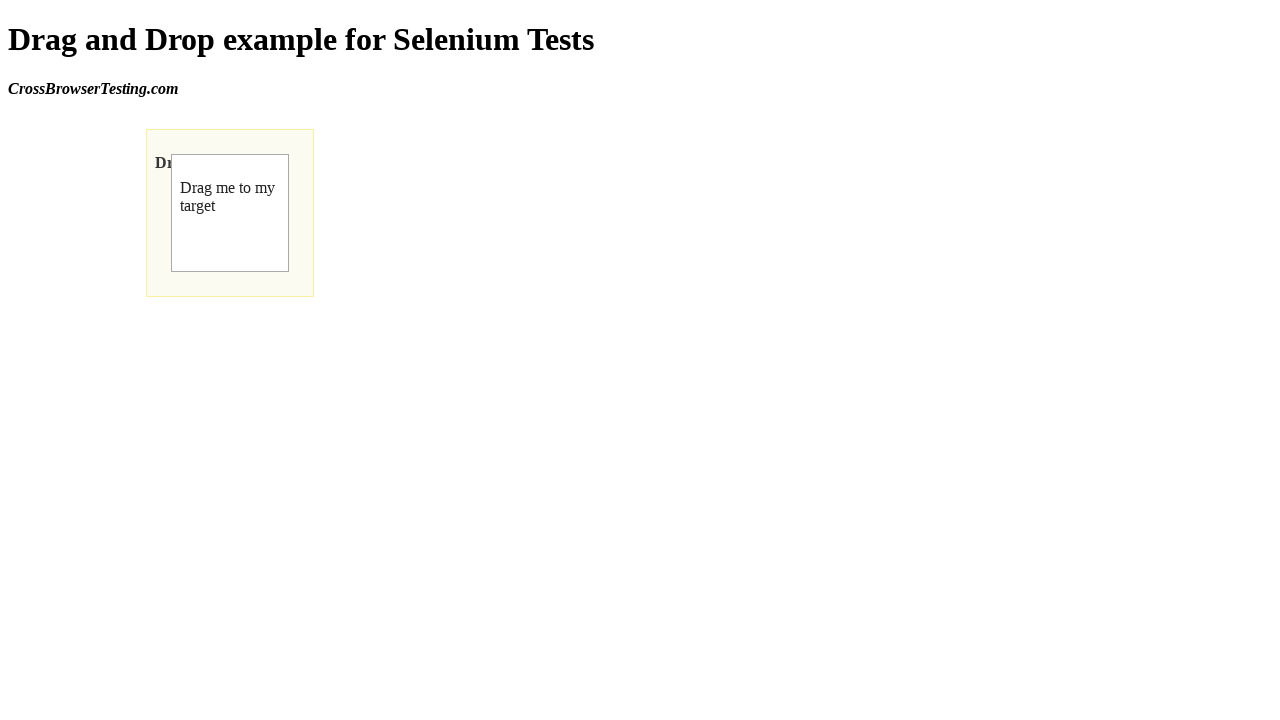

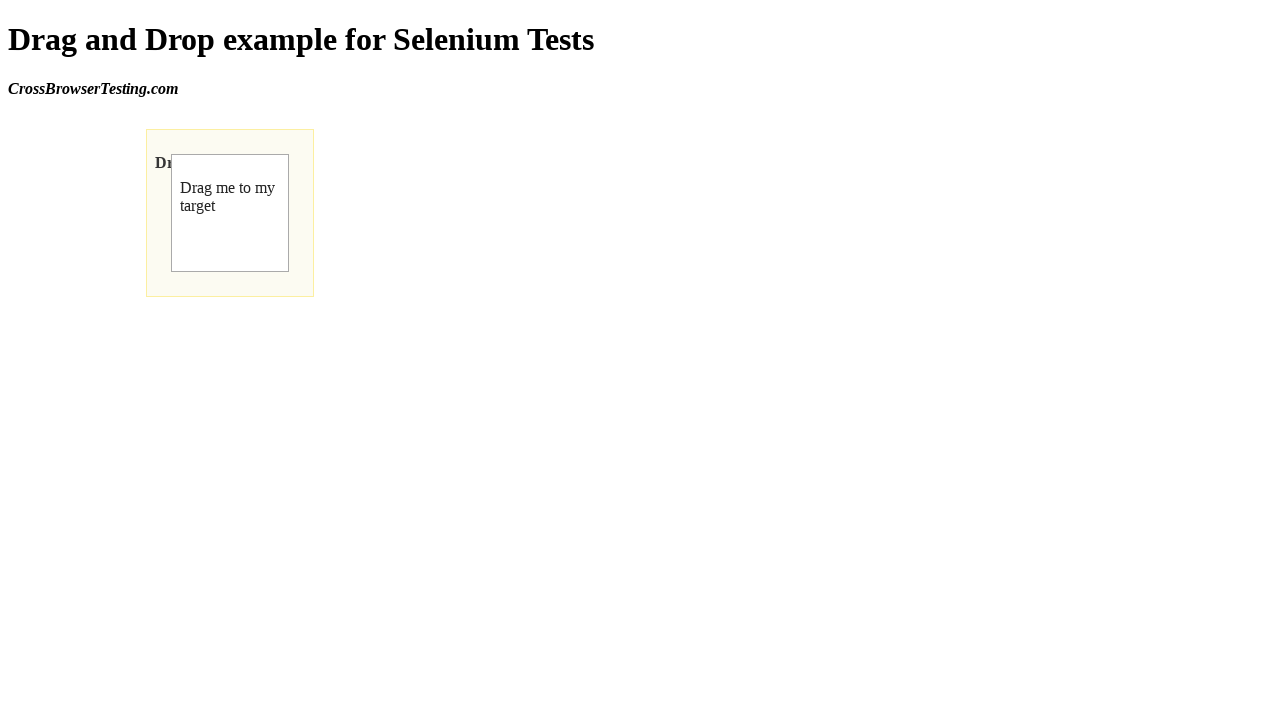